Navigates to Delta Airlines website and selects a specific departure date (March 20) from the calendar widget by iterating through months

Starting URL: https://www.delta.com/

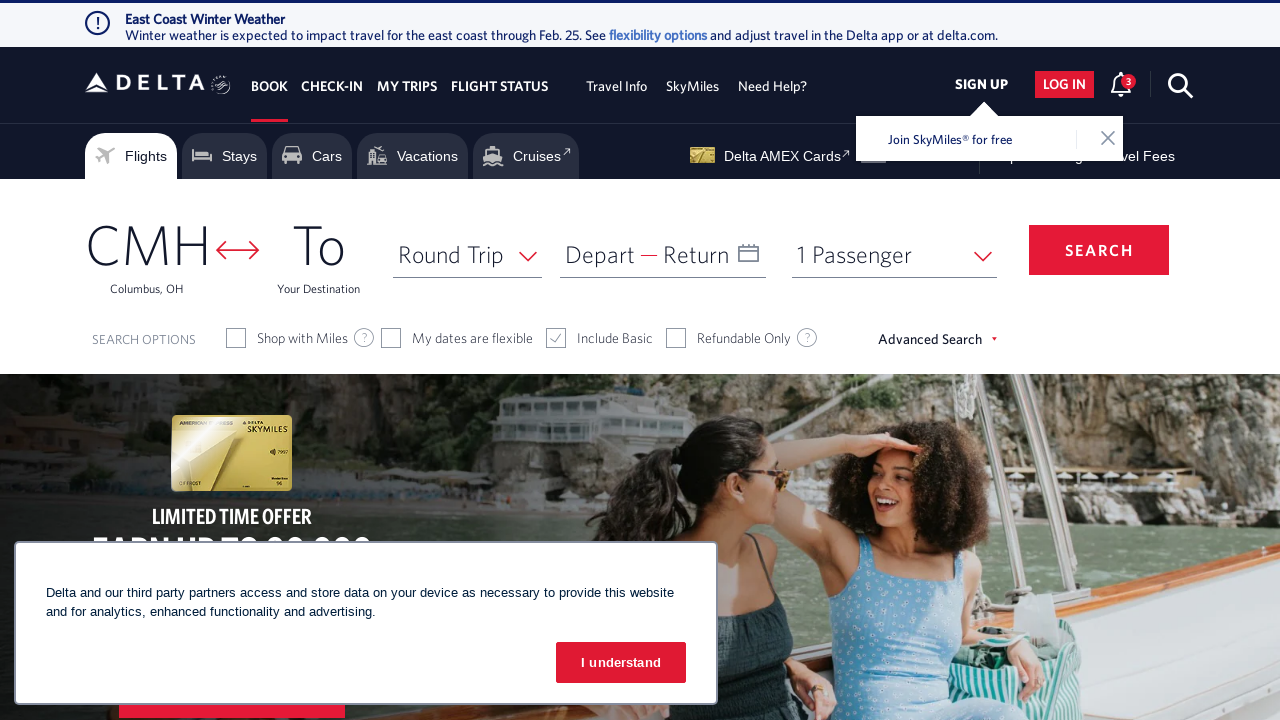

Clicked on 'Depart' to open the departure date calendar at (600, 254) on xpath=//span[text()='Depart']
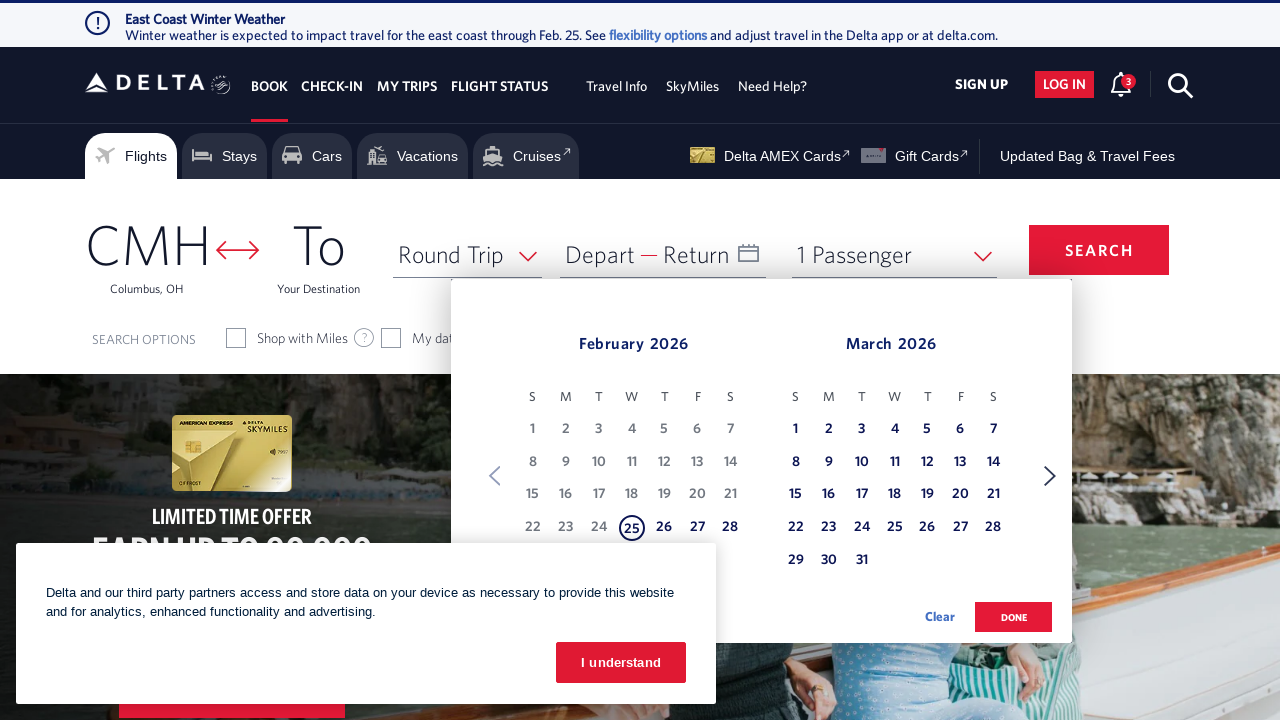

Calendar widget loaded and is now visible
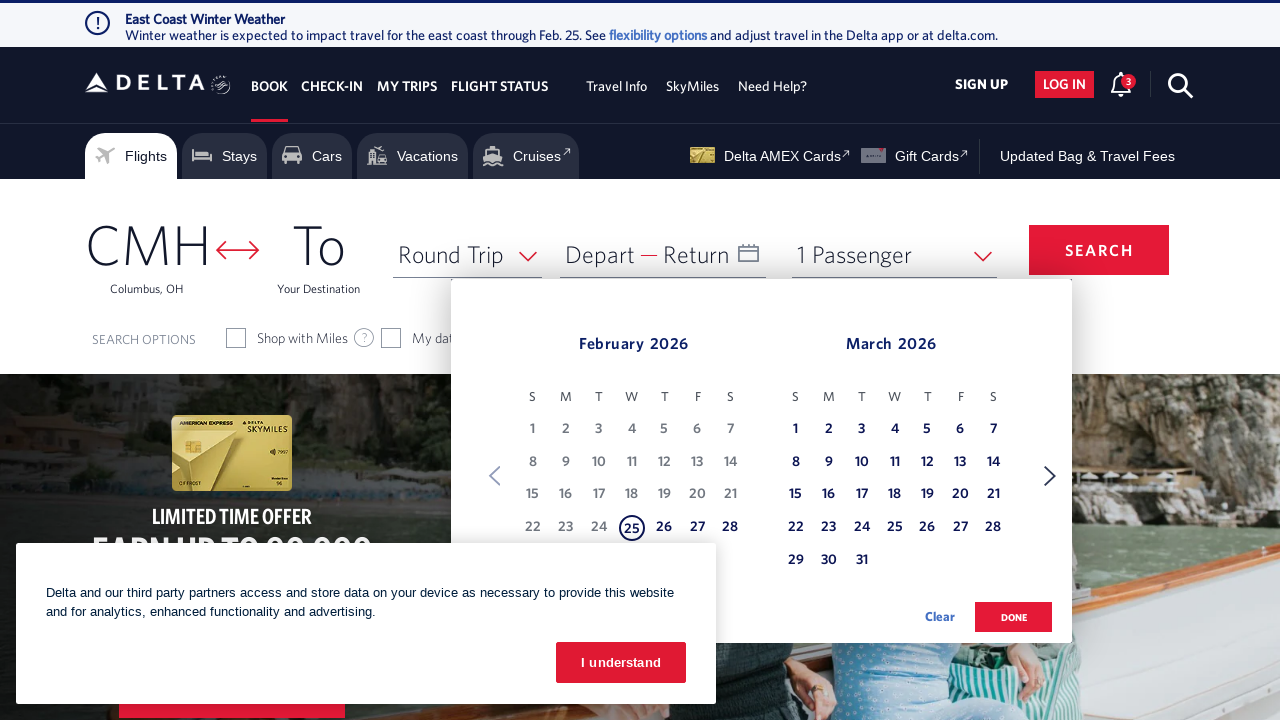

Retrieved current month text: February
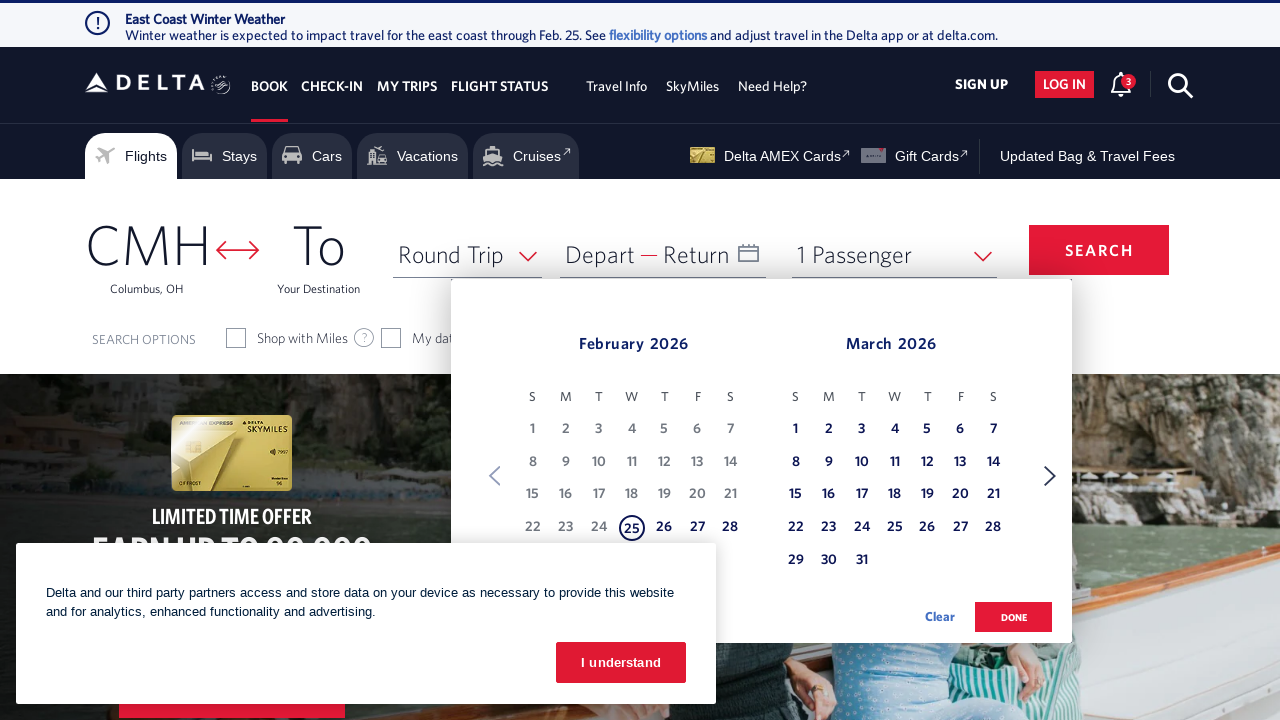

Clicked 'Next' button to navigate to the next month at (1050, 476) on xpath=//span[text()='Next']
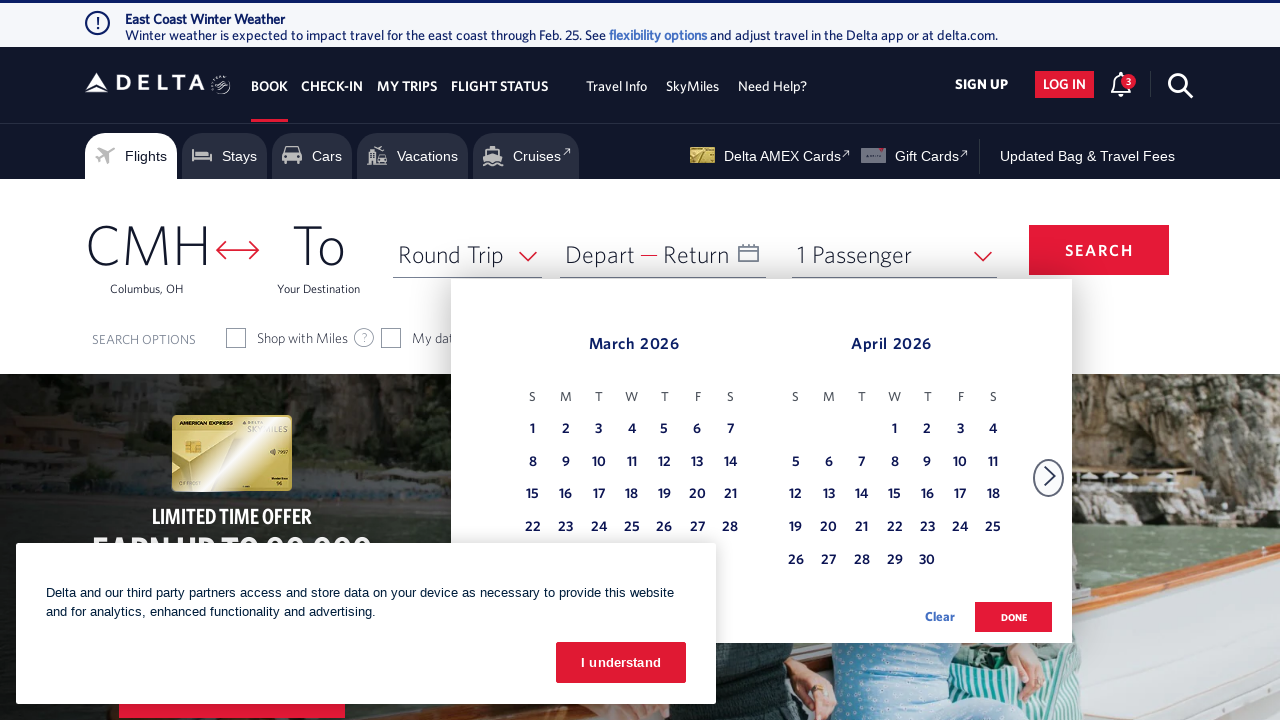

Waited for calendar to update after month navigation
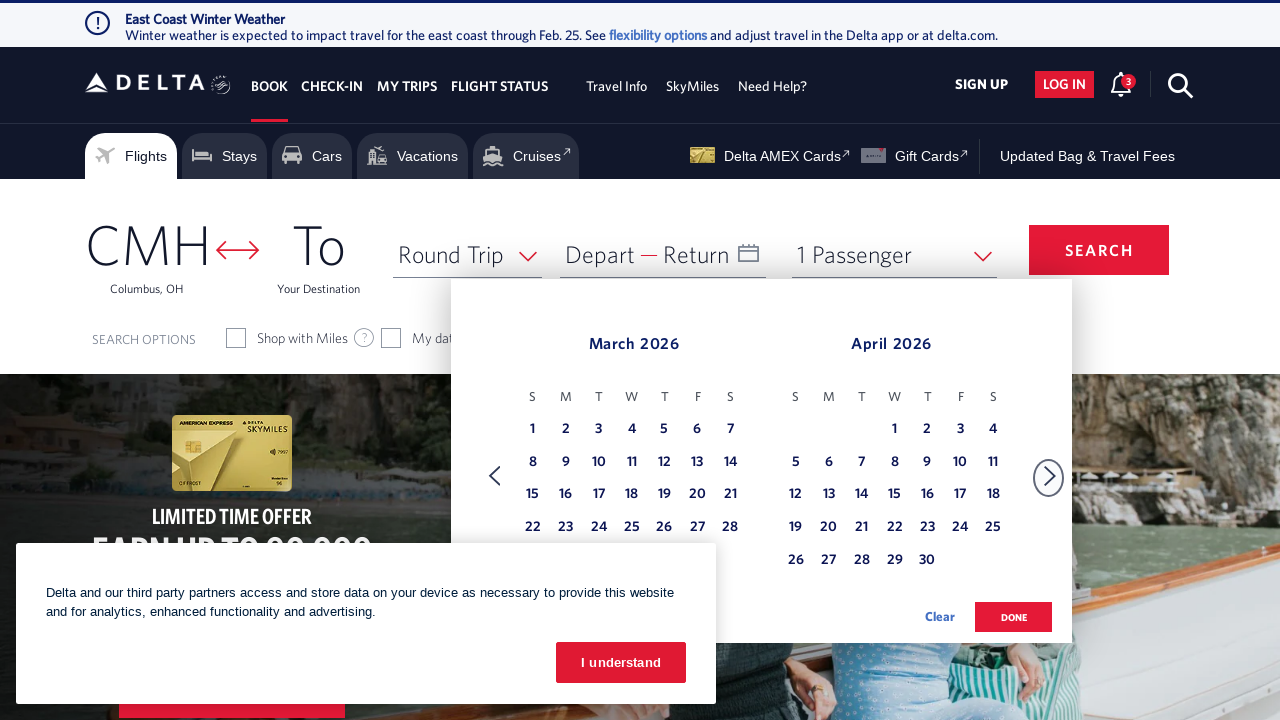

Retrieved current month text: March
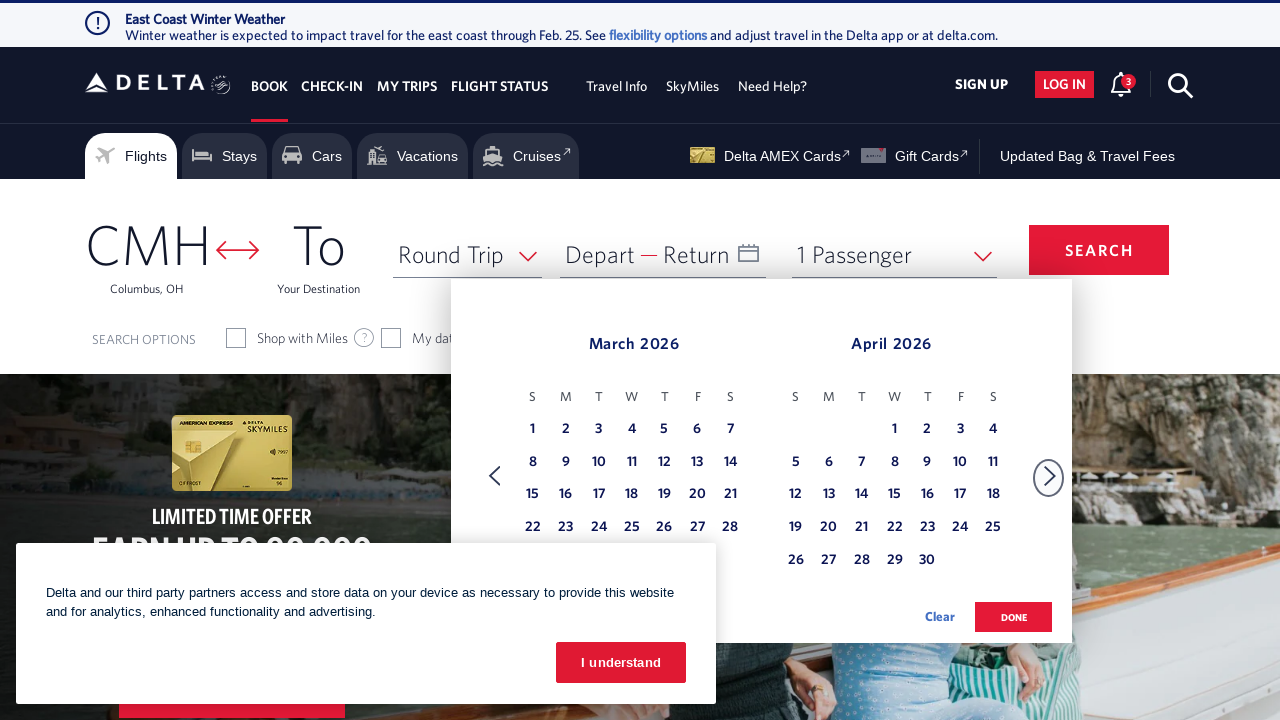

Found March in calendar, locating date 20 from 49 available dates
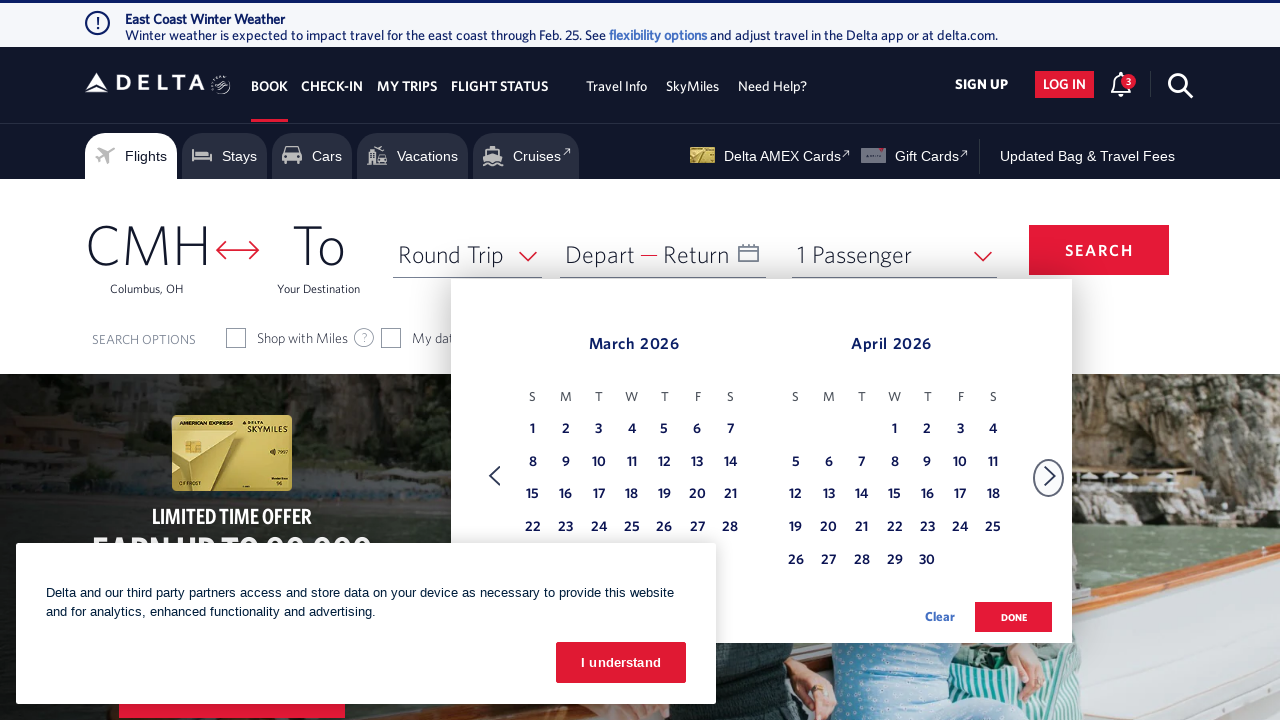

Clicked on March 20 in the calendar at (697, 495) on (//table[@class='dl-datepicker-calendar'])[1]/tbody/tr/td >> nth=26
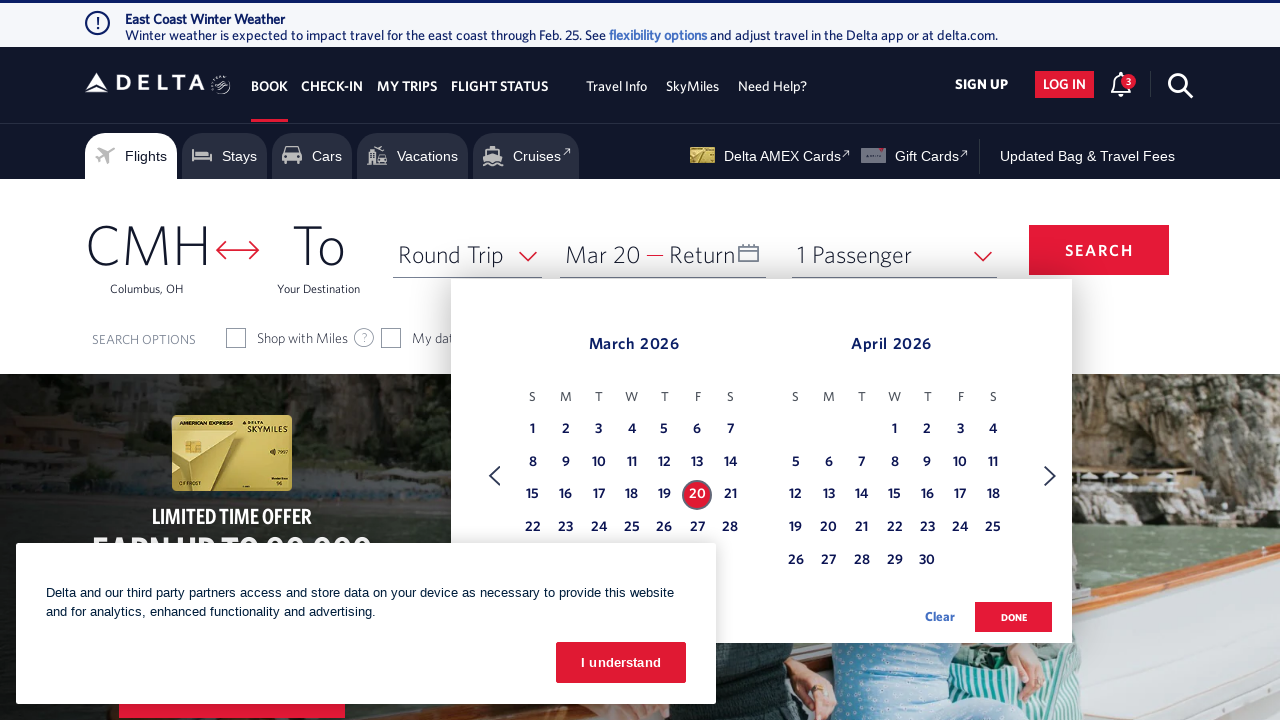

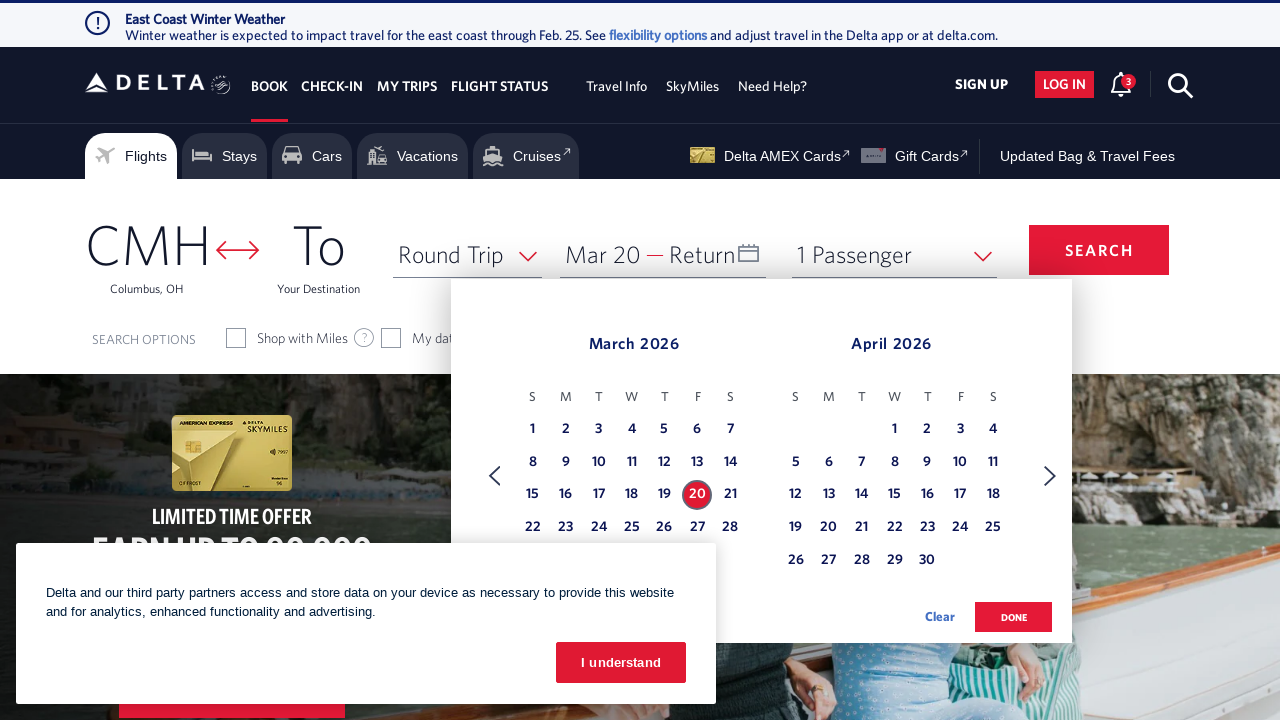